Tests iframe handling by switching between frames and main content

Starting URL: https://www.falabella.com

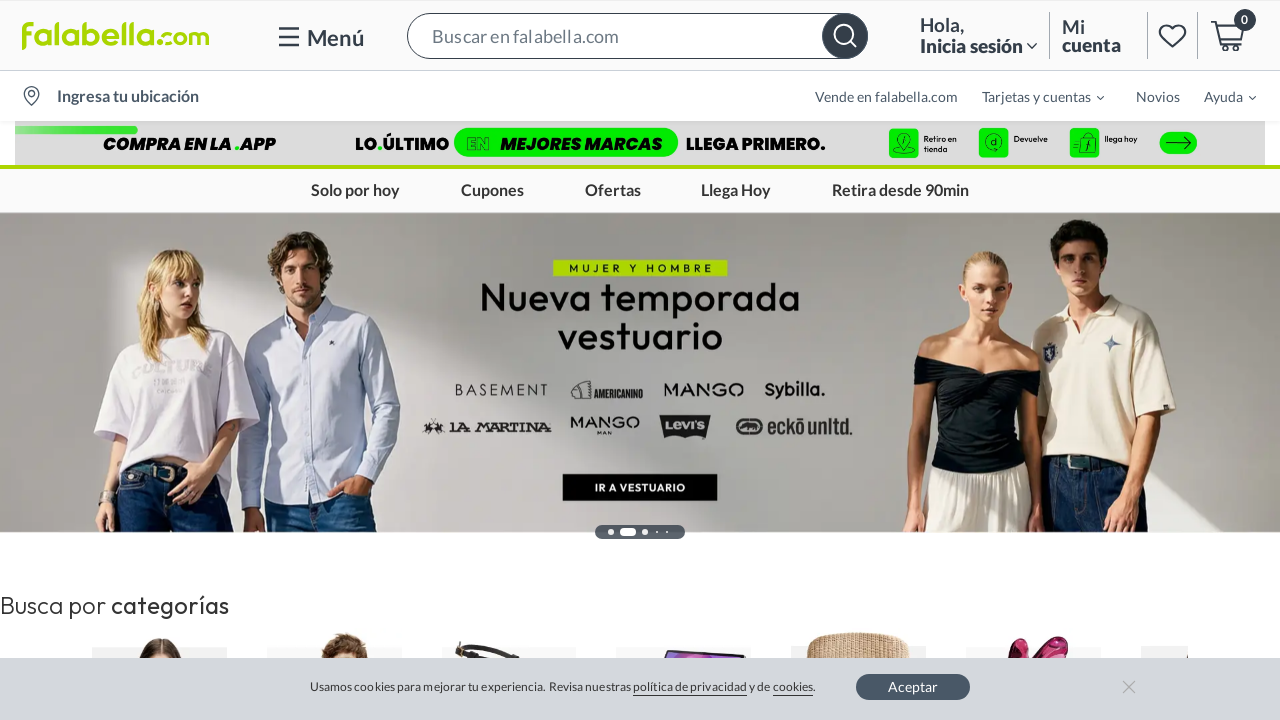

Queried all iframe elements on the page
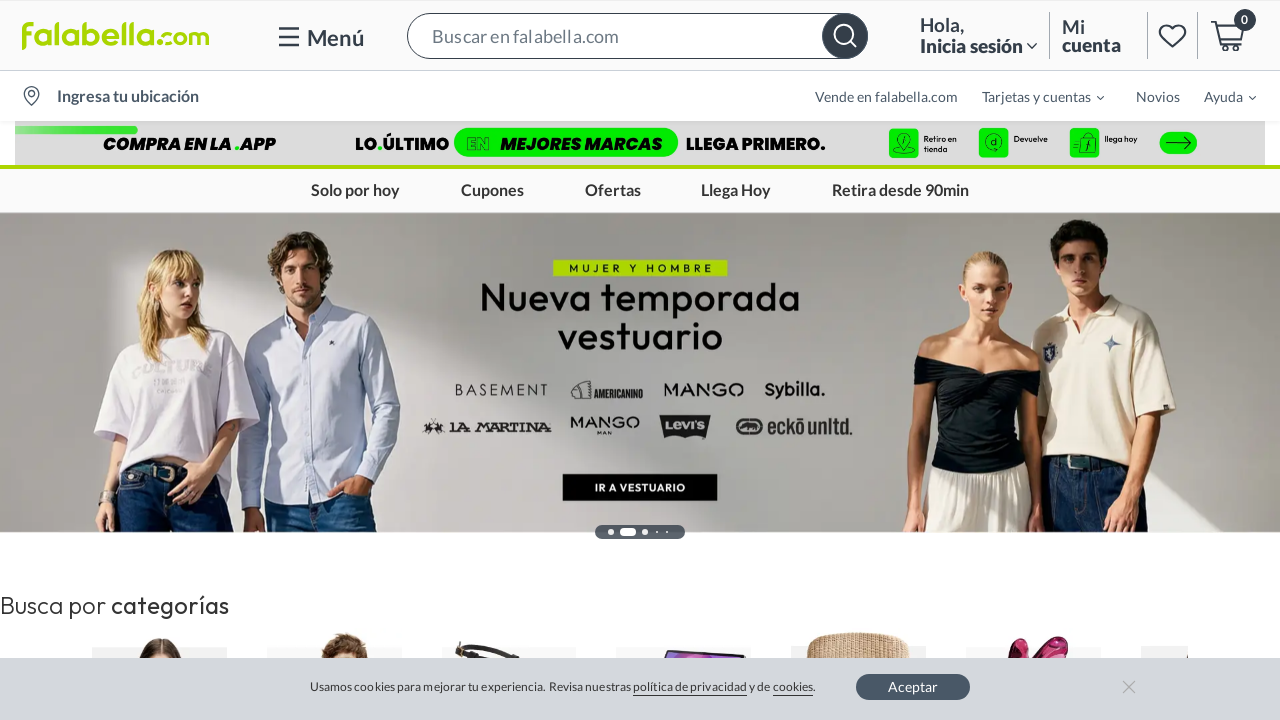

Retrieved first iframe element
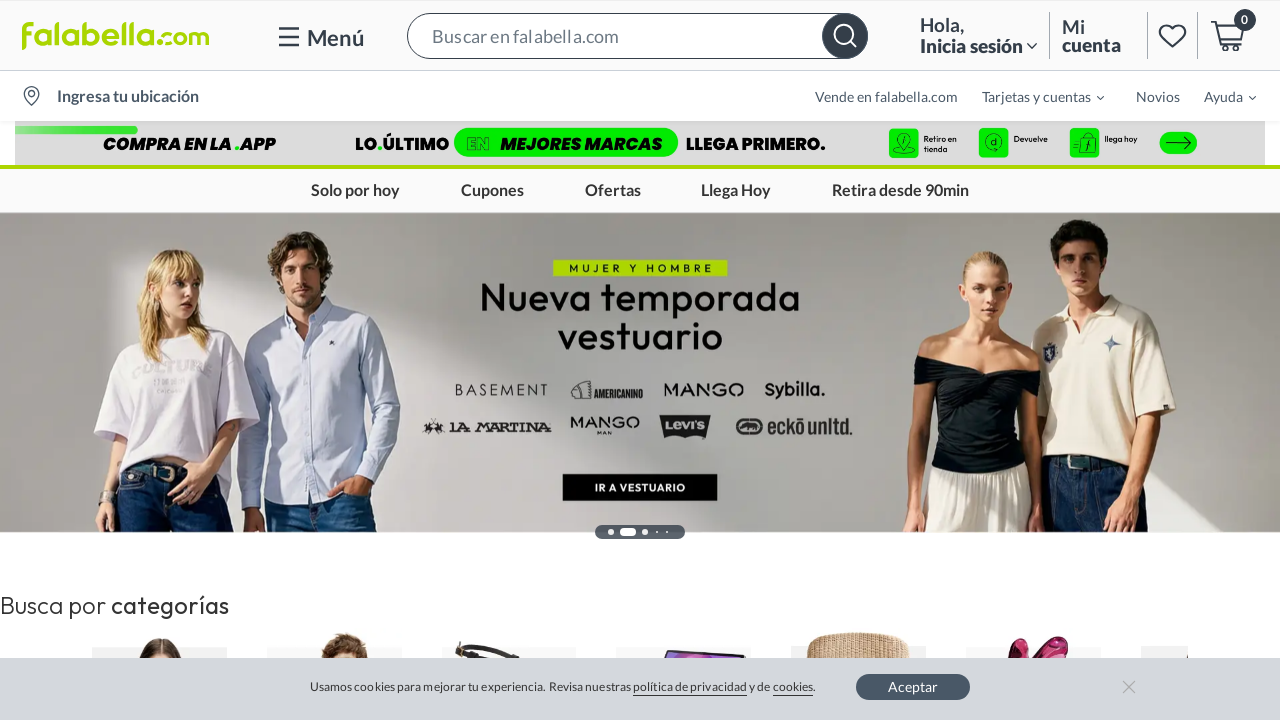

Located first frame using frame_locator
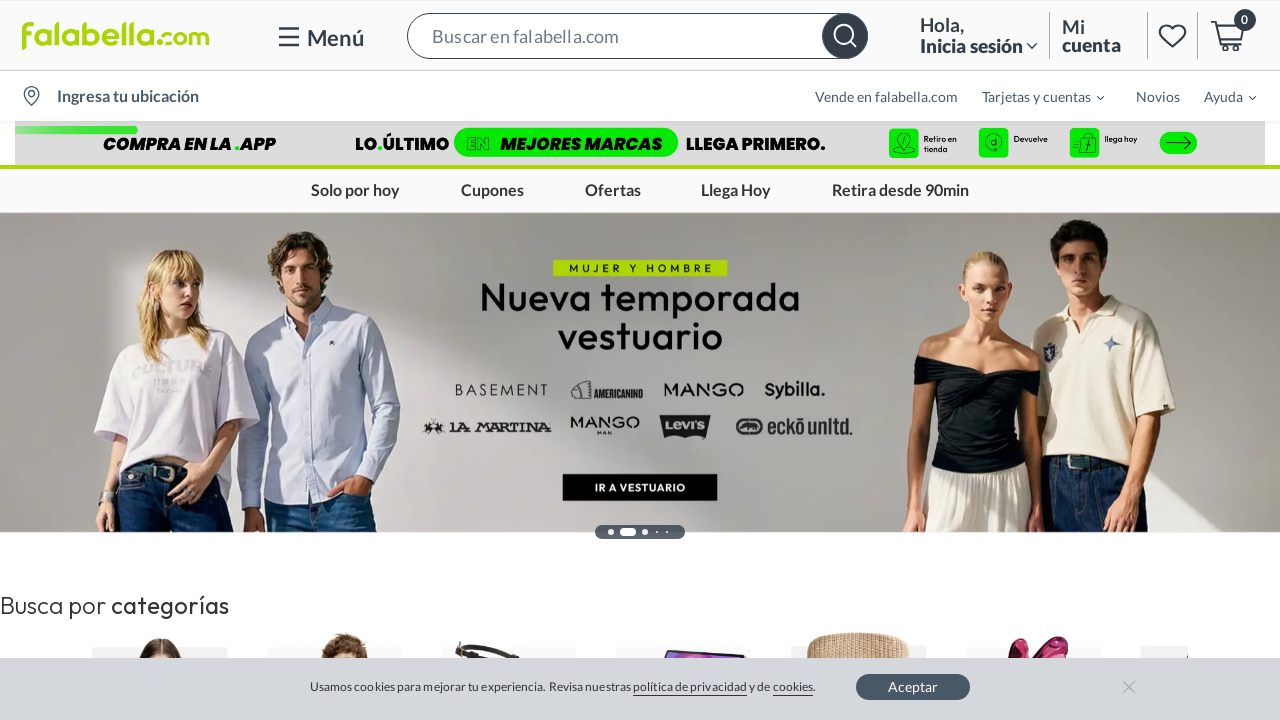

Frame body element did not become available within timeout
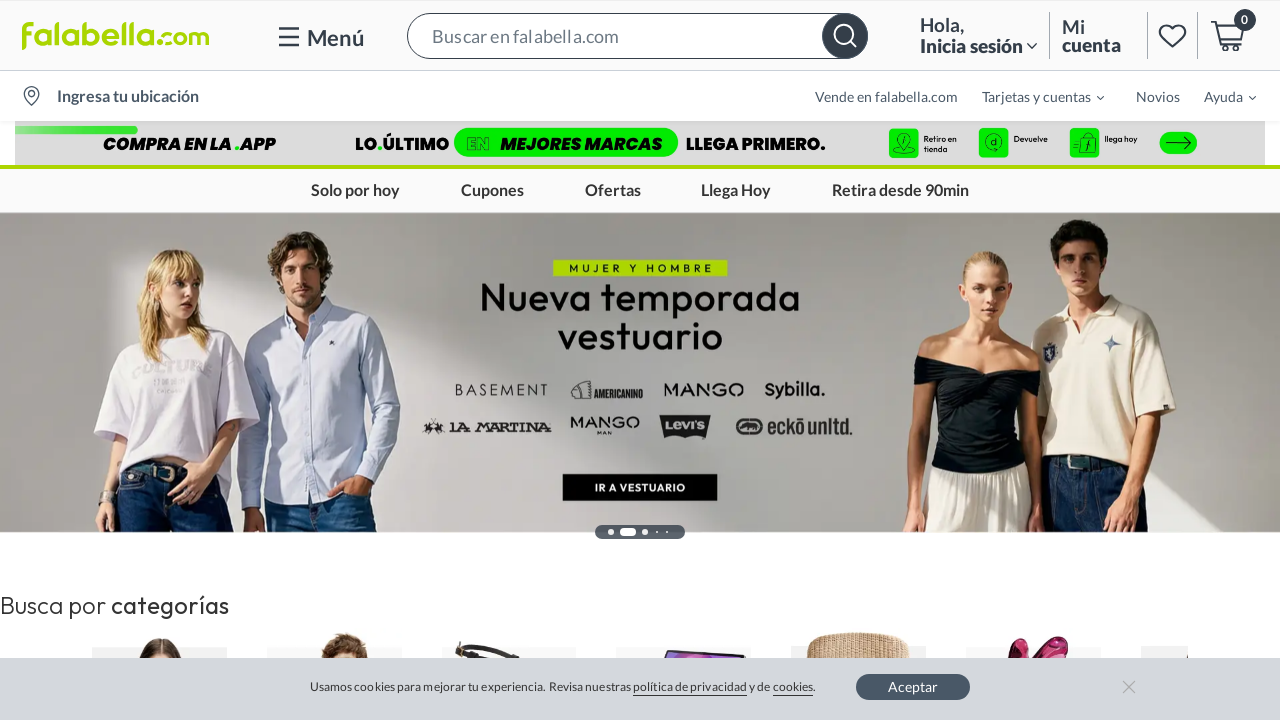

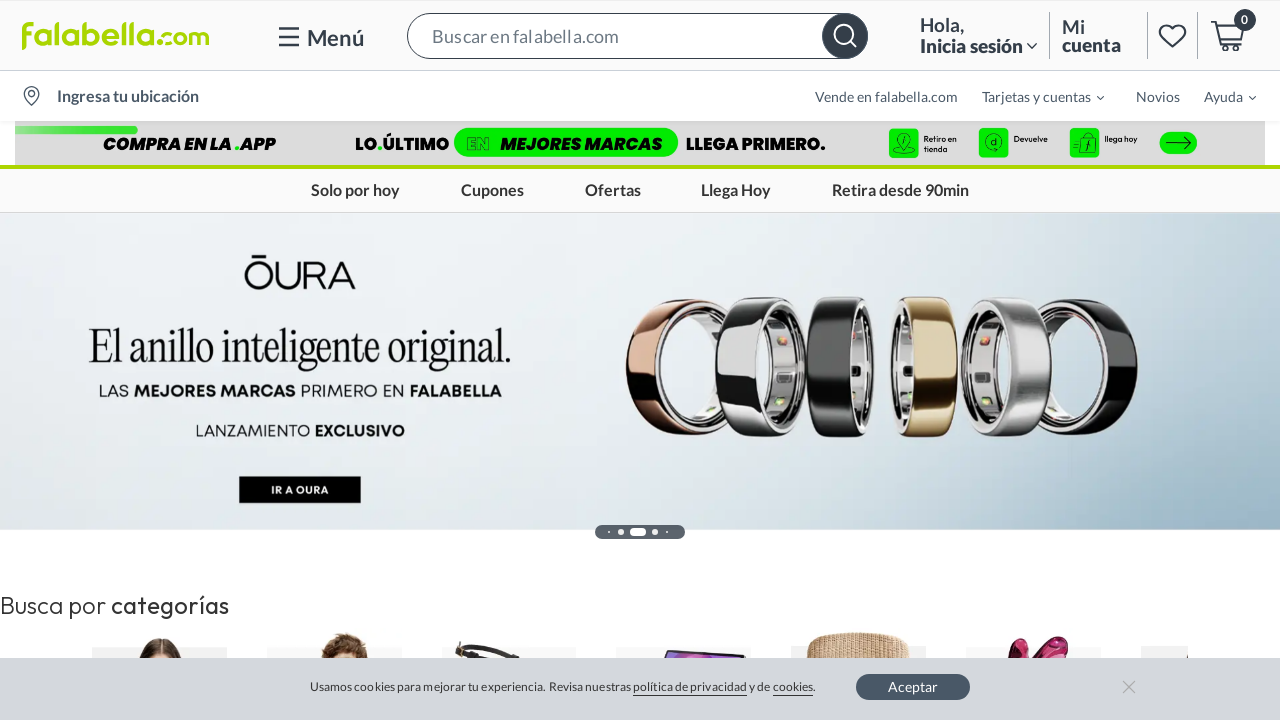